Tests the Automation Practice page by scrolling the page and a table element, then verifying that the sum of values in the fourth column matches the displayed total amount.

Starting URL: https://rahulshettyacademy.com/AutomationPractice/

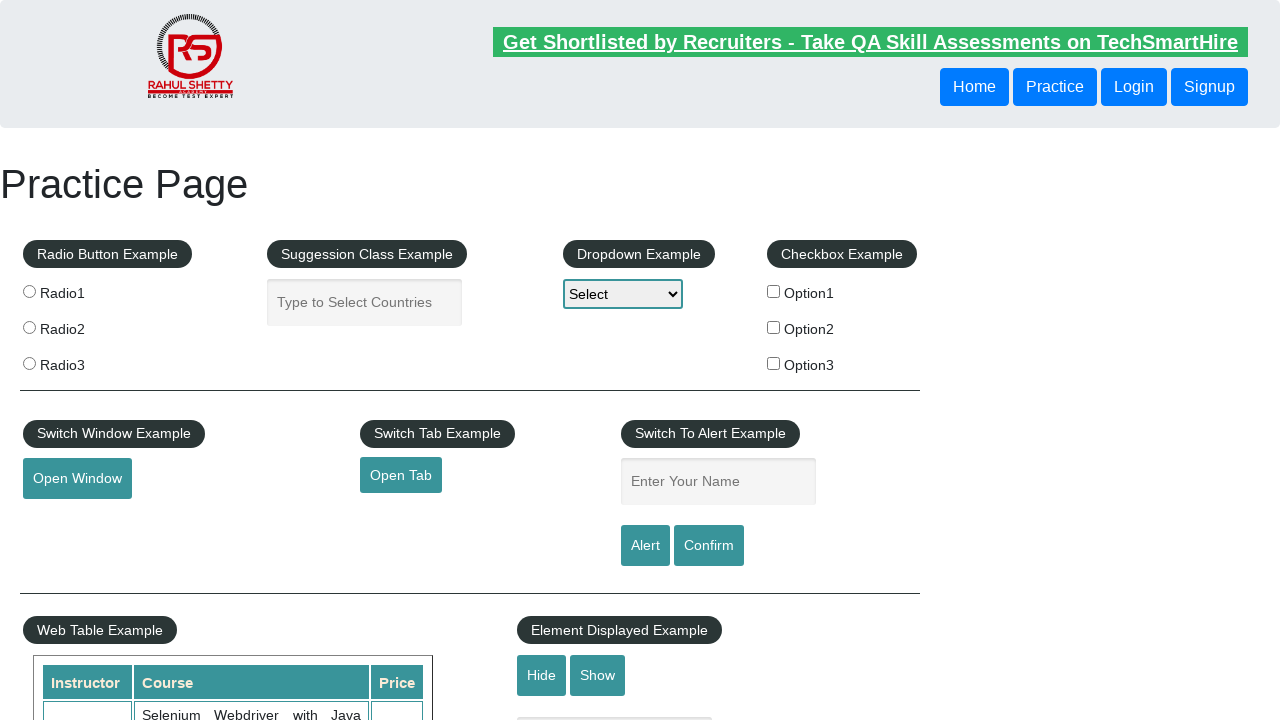

Scrolled page down by 500 pixels
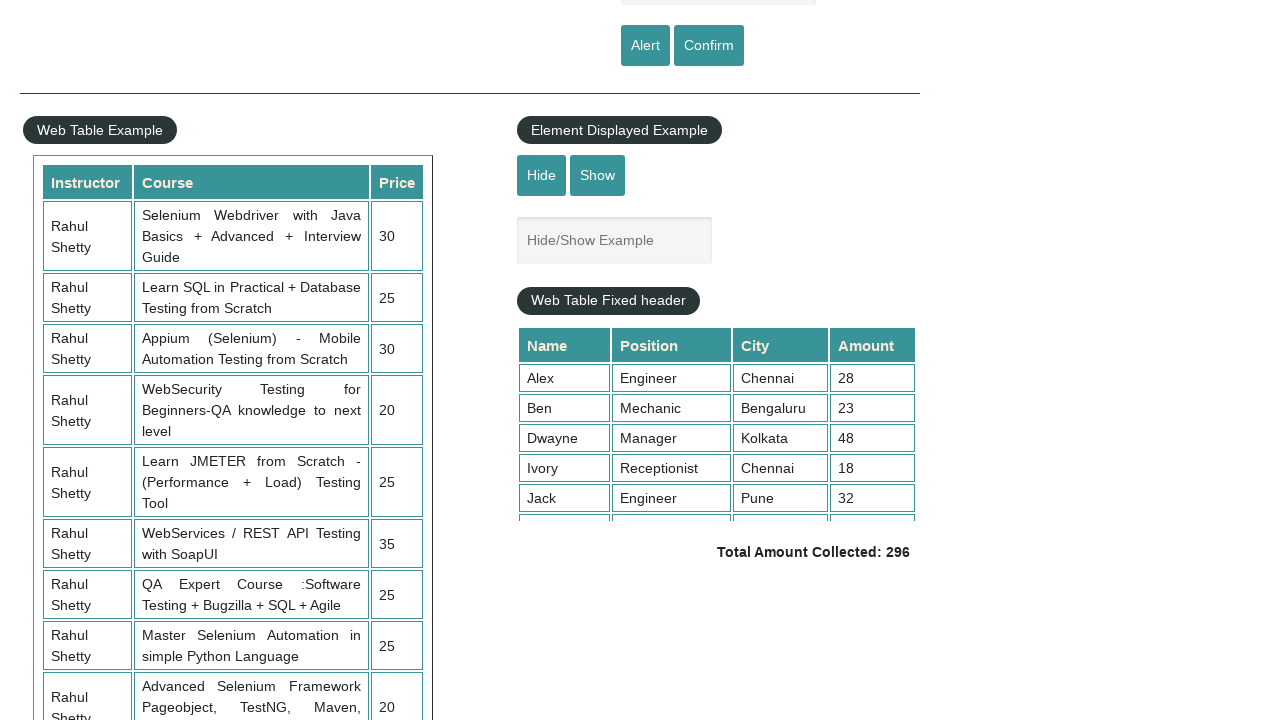

Scrolled table element to show more rows
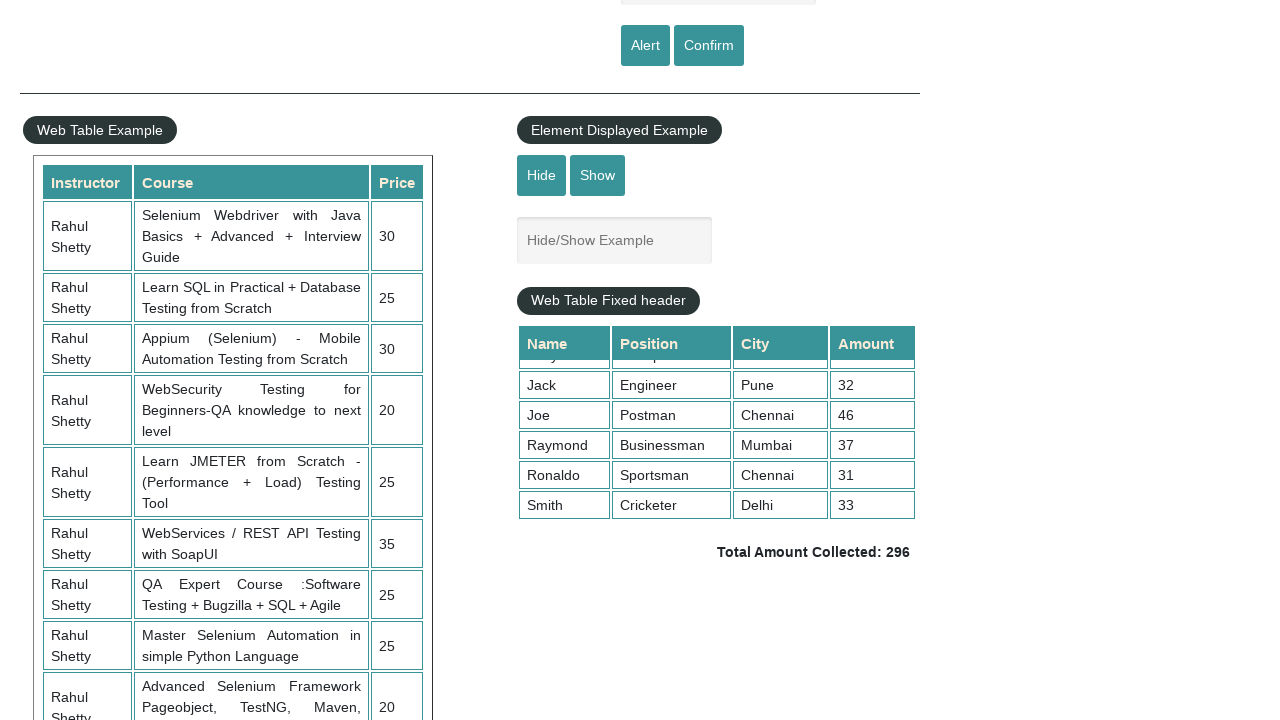

Table fourth column element loaded and visible
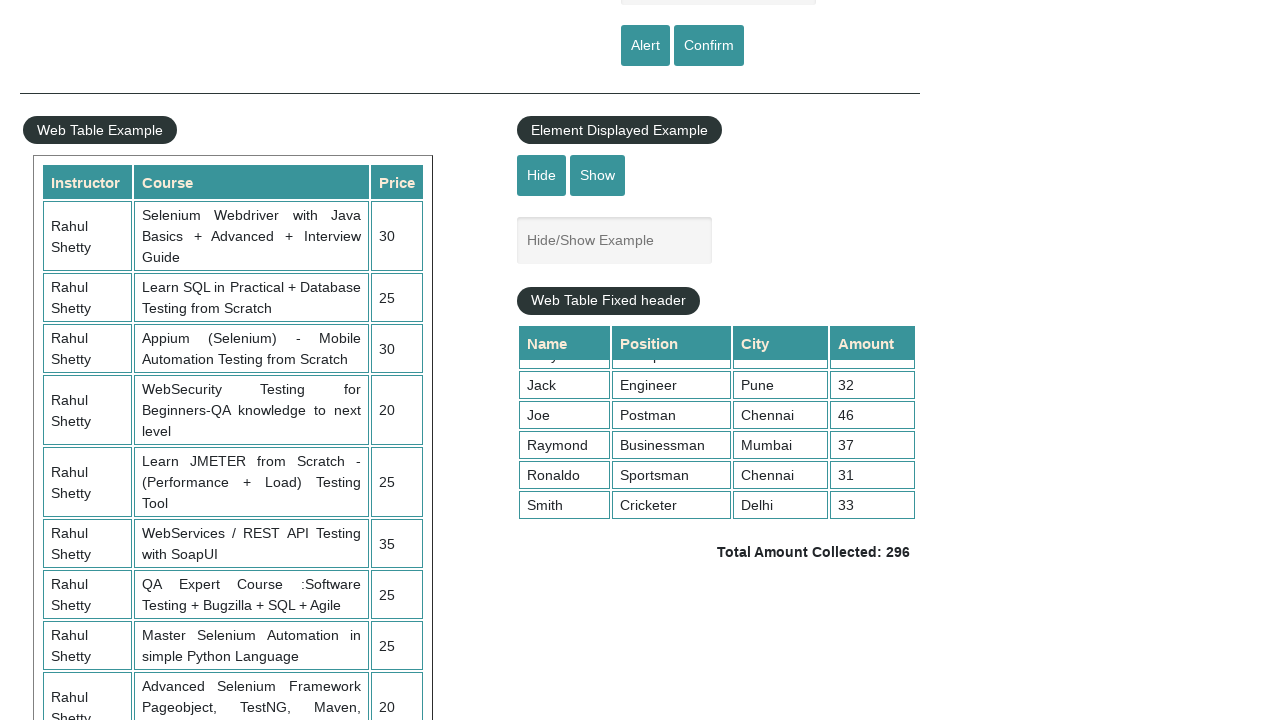

Retrieved all values from fourth column: ['28', '23', '48', '18', '32', '46', '37', '31', '33']
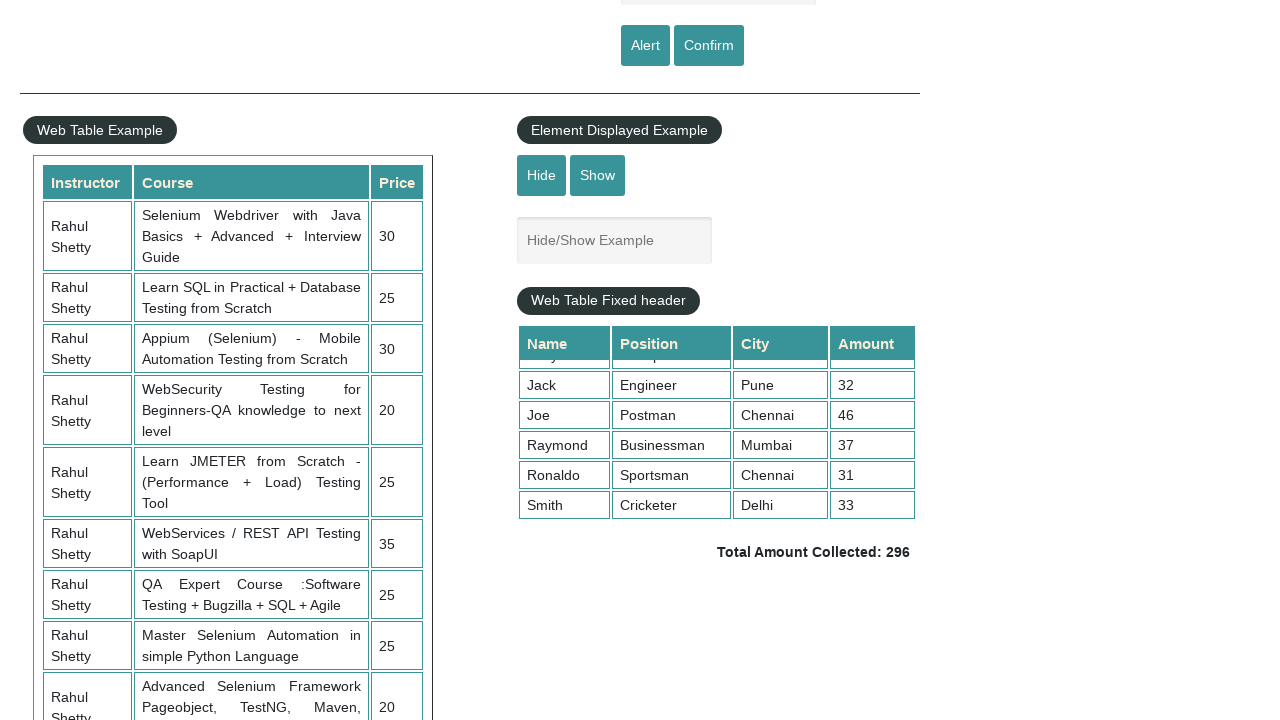

Calculated sum of fourth column values: 296
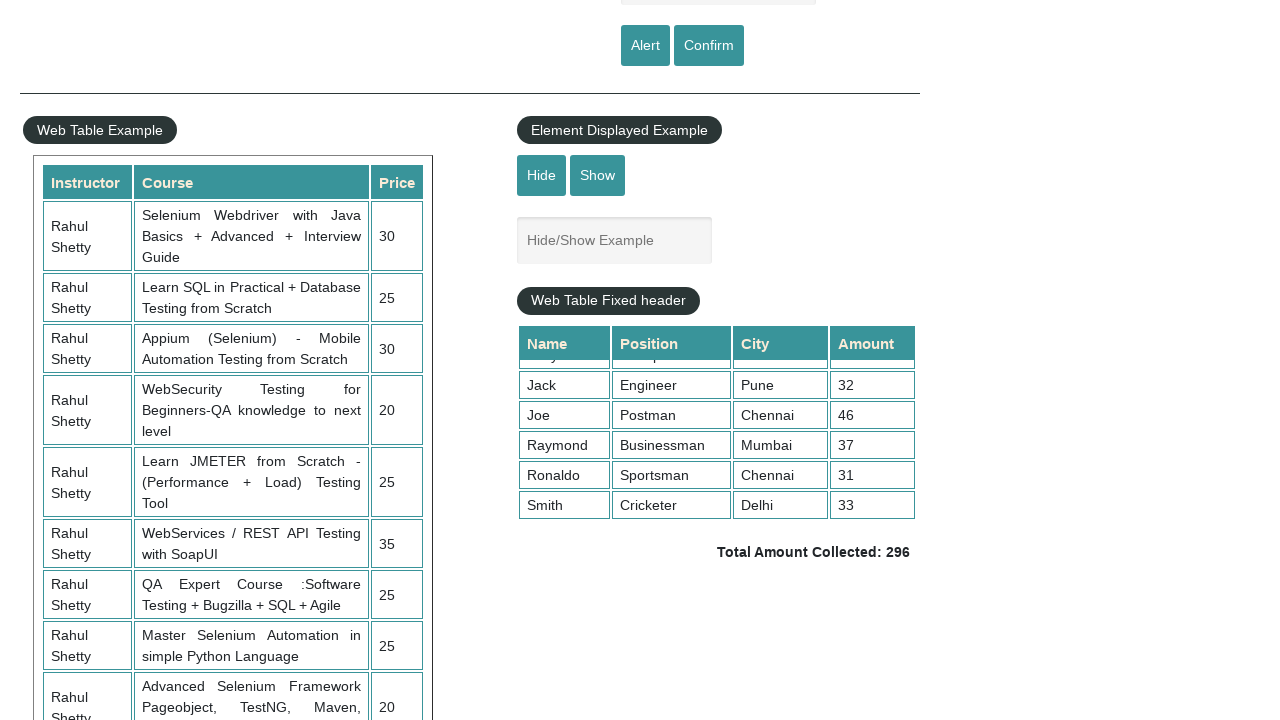

Retrieved displayed total amount text:  Total Amount Collected: 296 
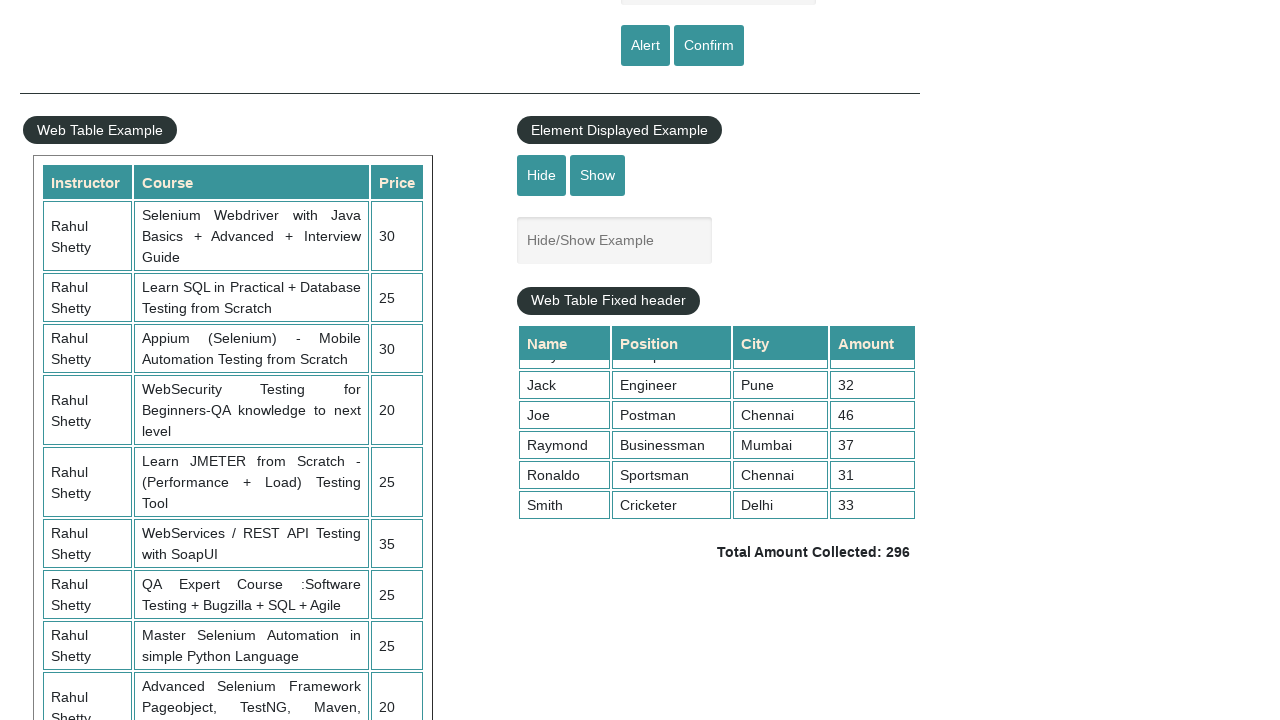

Parsed total amount from text: 296
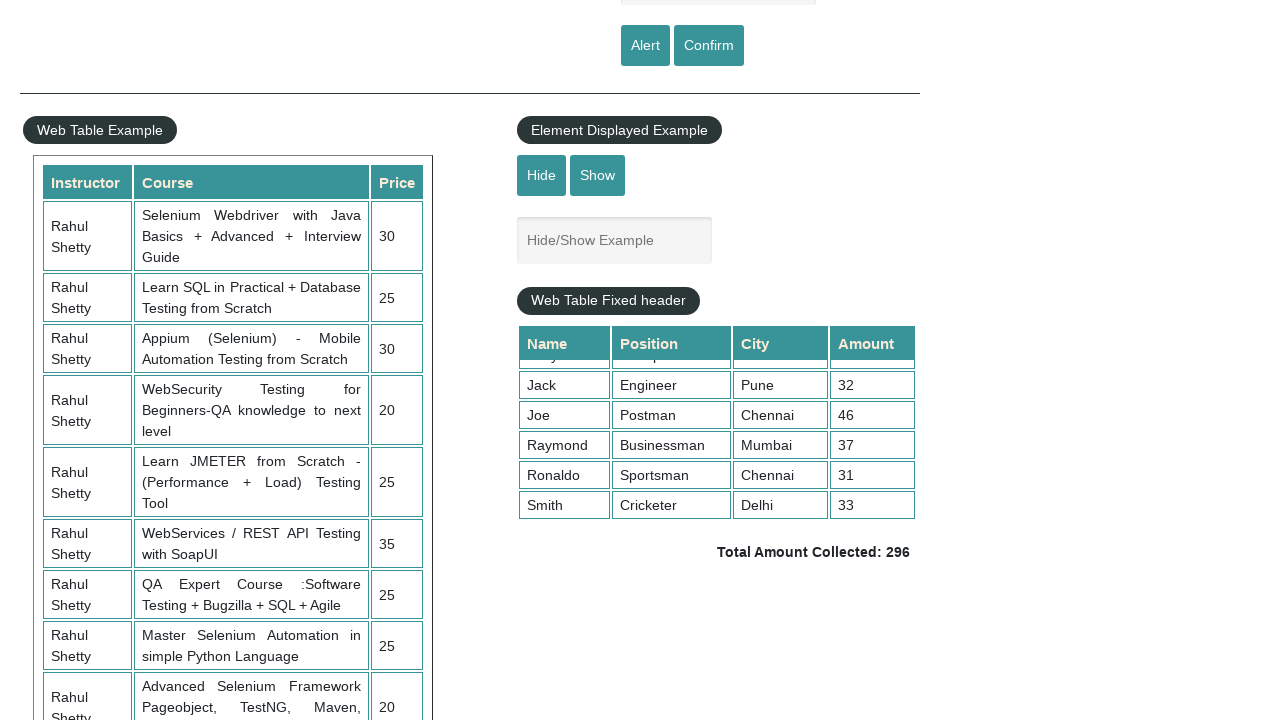

Verified calculated sum (296) matches displayed total (296)
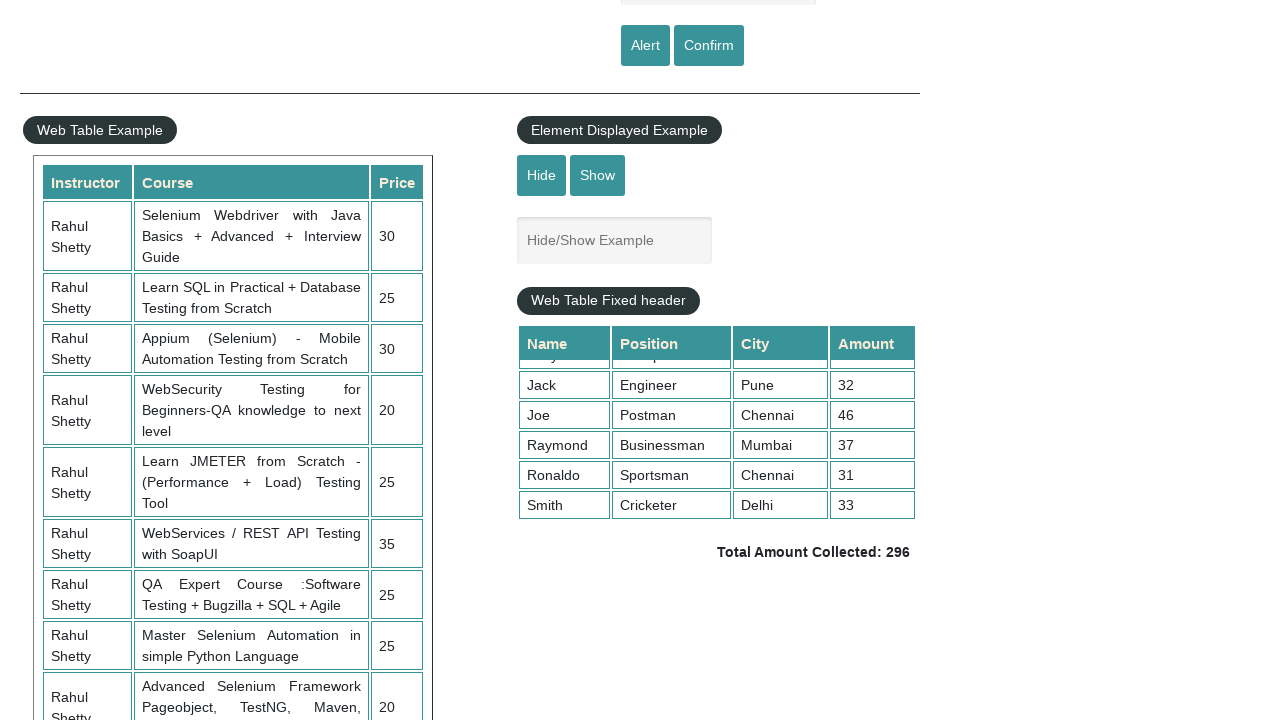

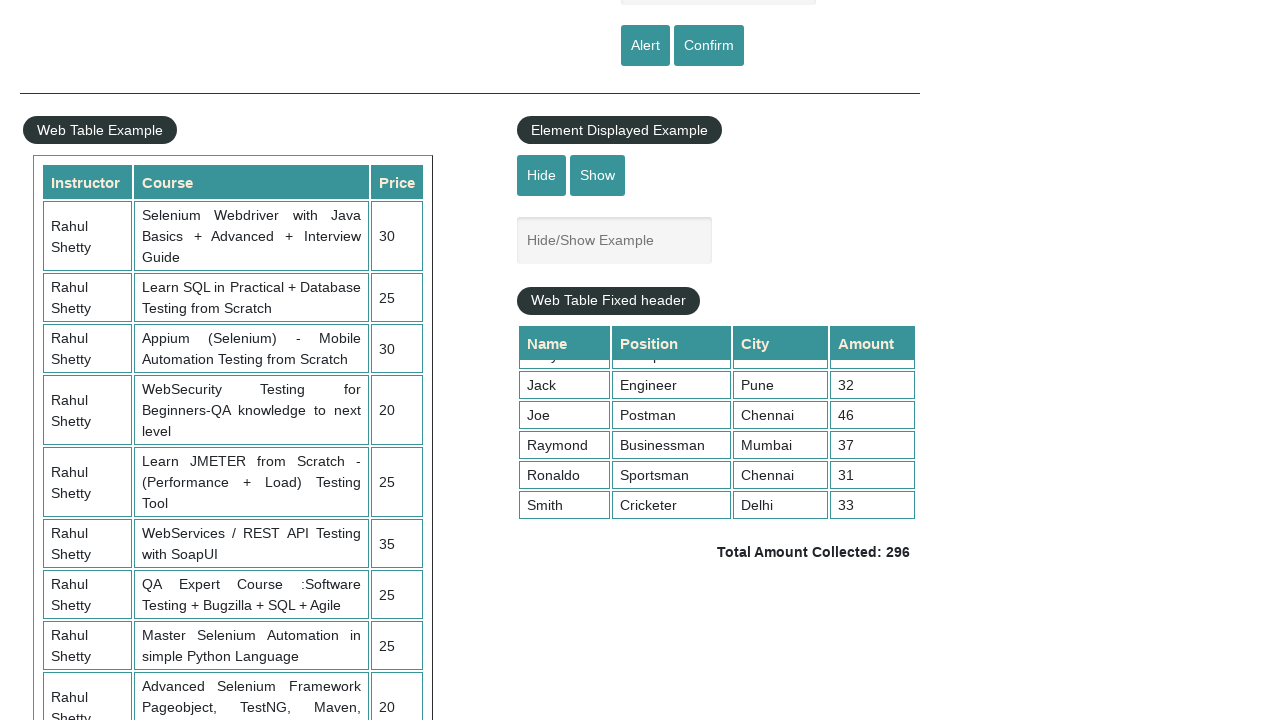